Tests SpiceJet currency dropdown selection functionality by selecting a currency value

Starting URL: https://book.spicejet.com/

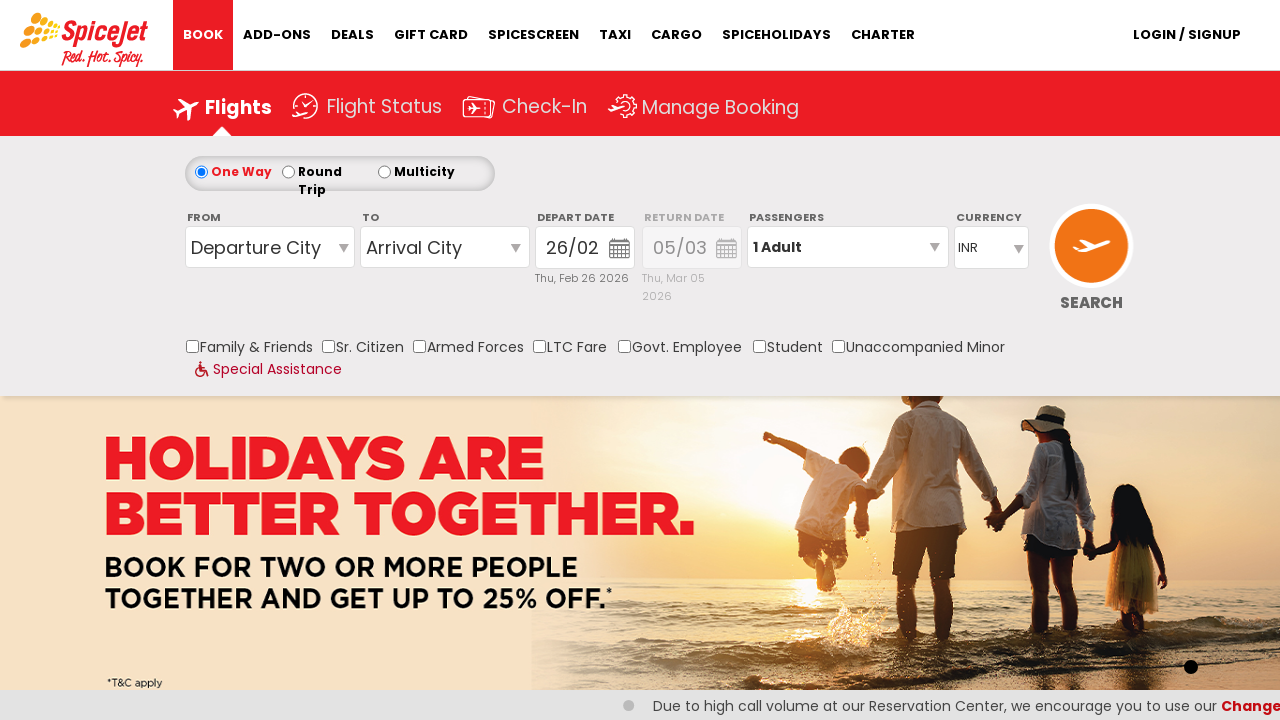

Clicked on currency dropdown at (991, 248) on #ControlGroupSearchView_AvailabilitySearchInputSearchView_DropDownListCurrency
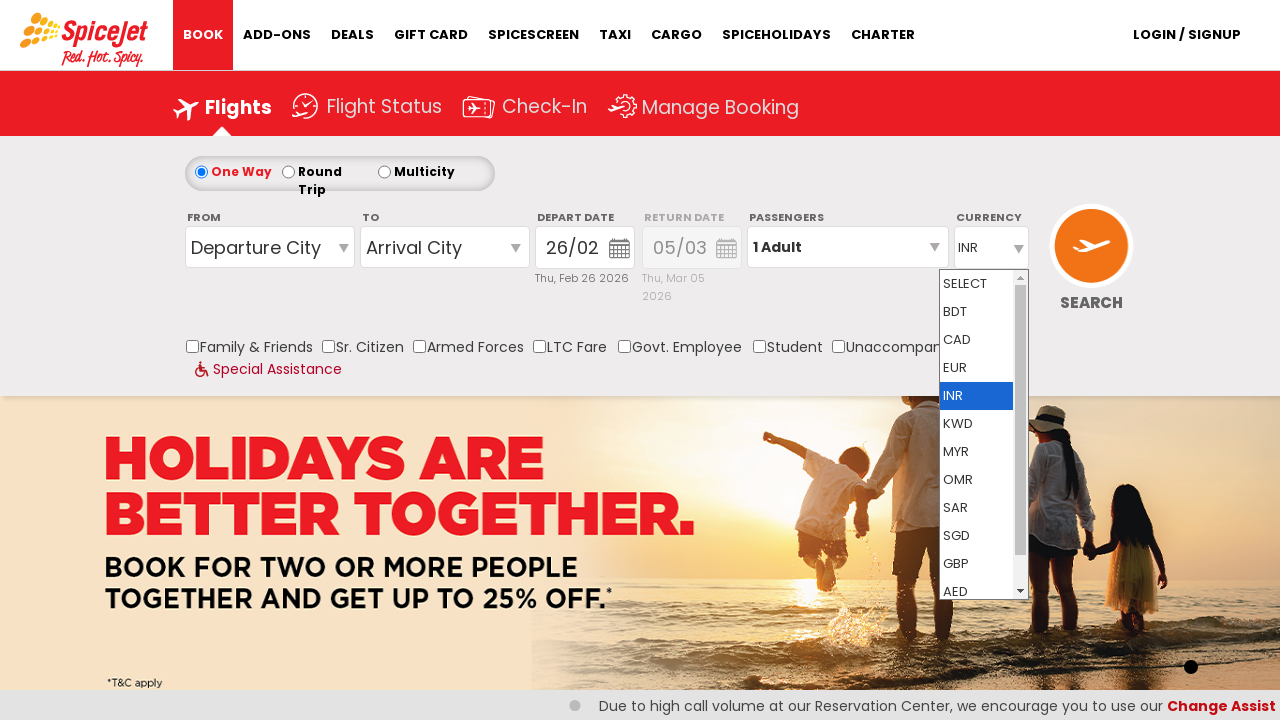

Selected CAD currency from dropdown on #ControlGroupSearchView_AvailabilitySearchInputSearchView_DropDownListCurrency
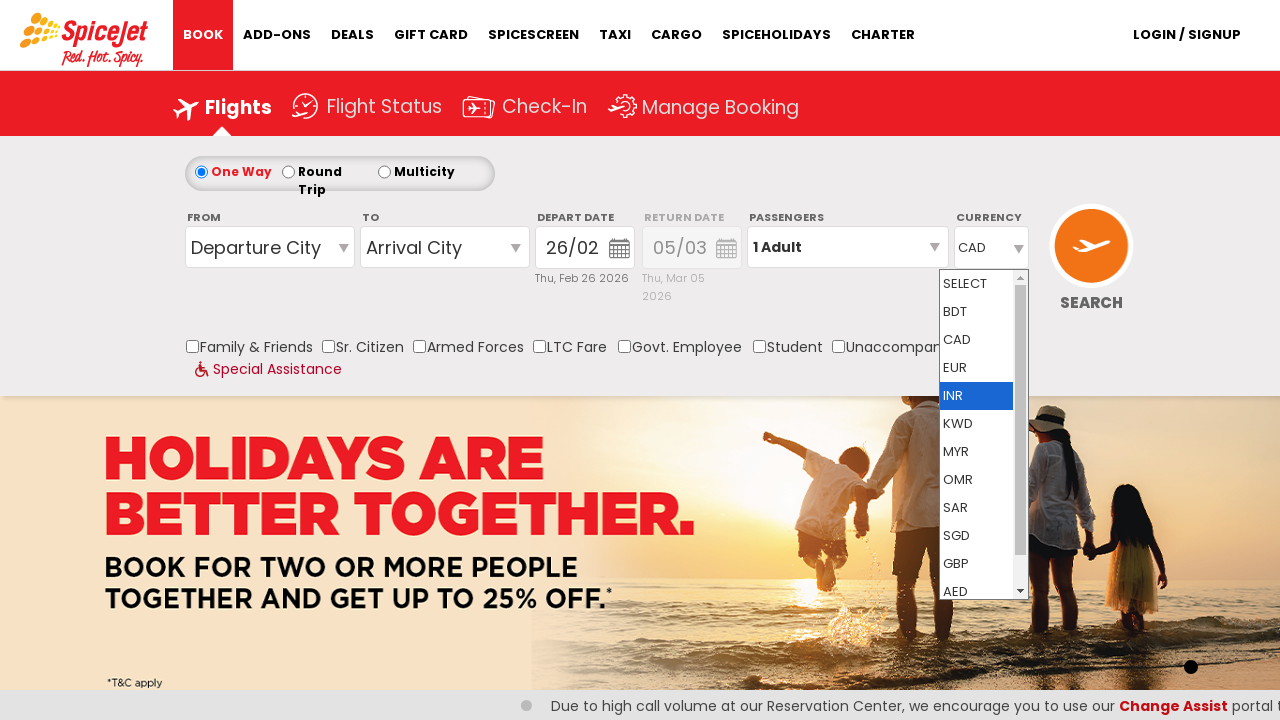

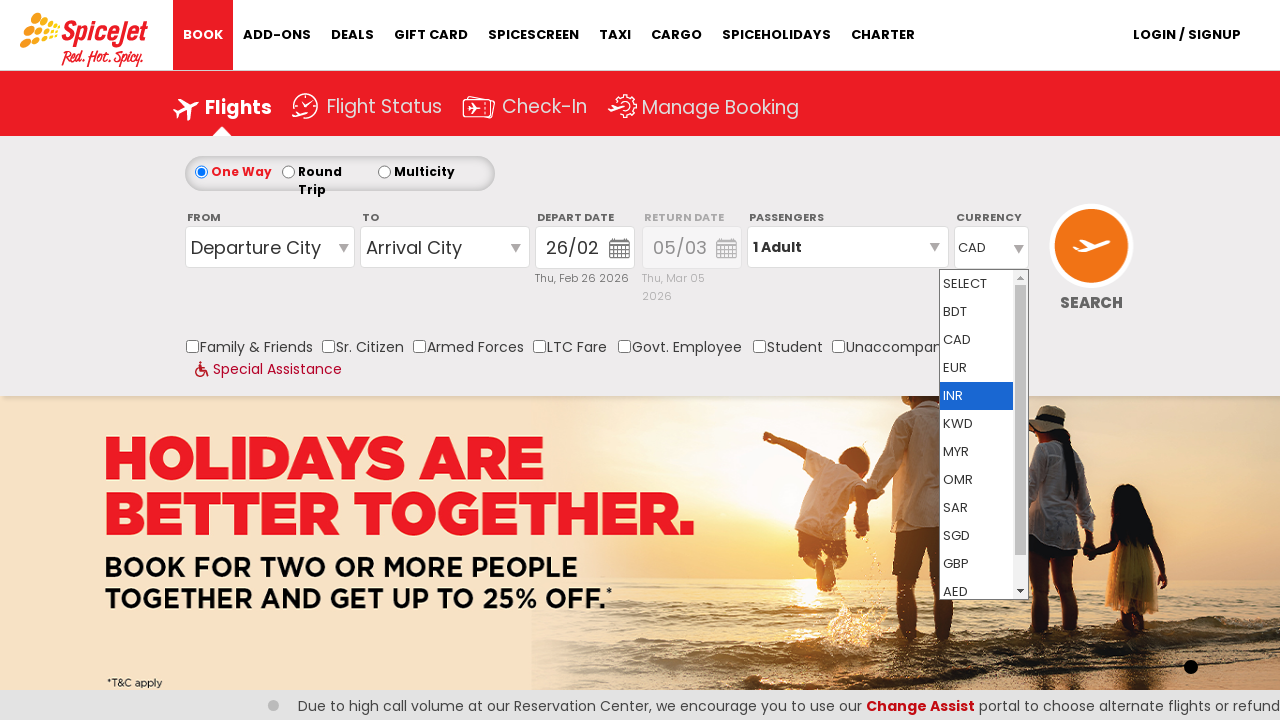